Tests the Emory University course catalog search functionality by searching for multiple keywords related to AI and machine learning, and verifying that search results are displayed for each query.

Starting URL: https://atlas.emory.edu/

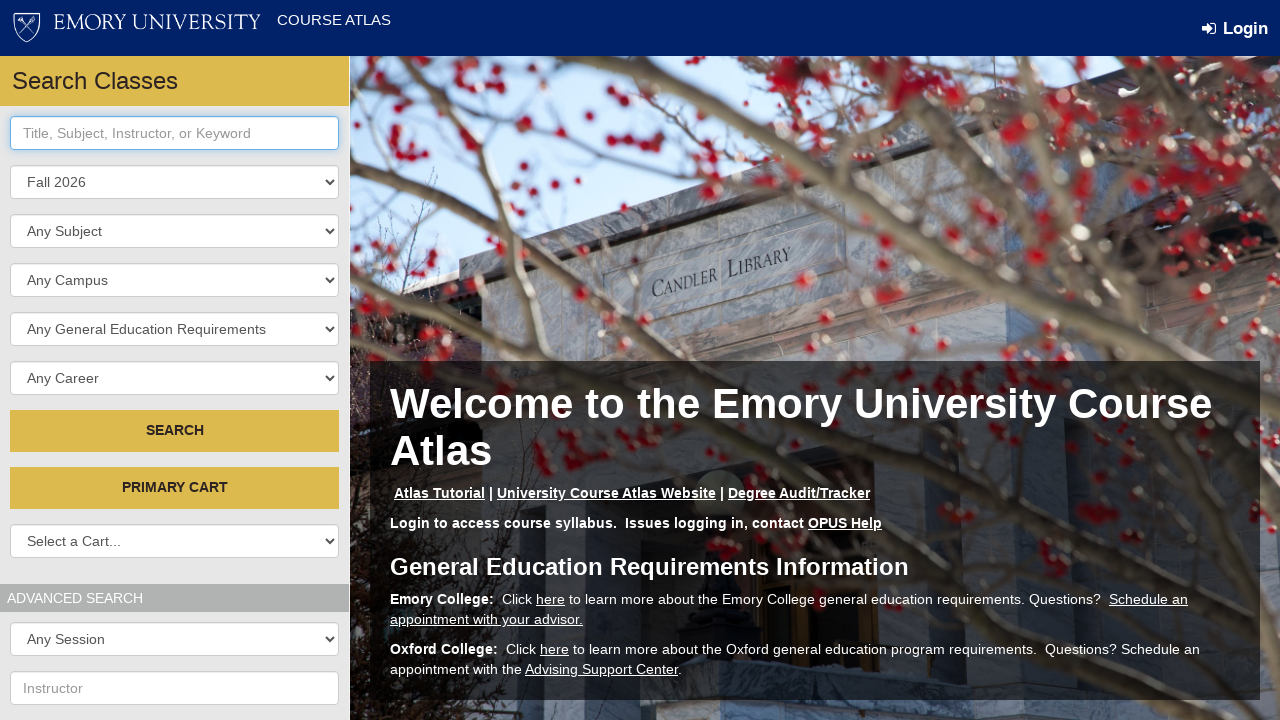

Search box became visible
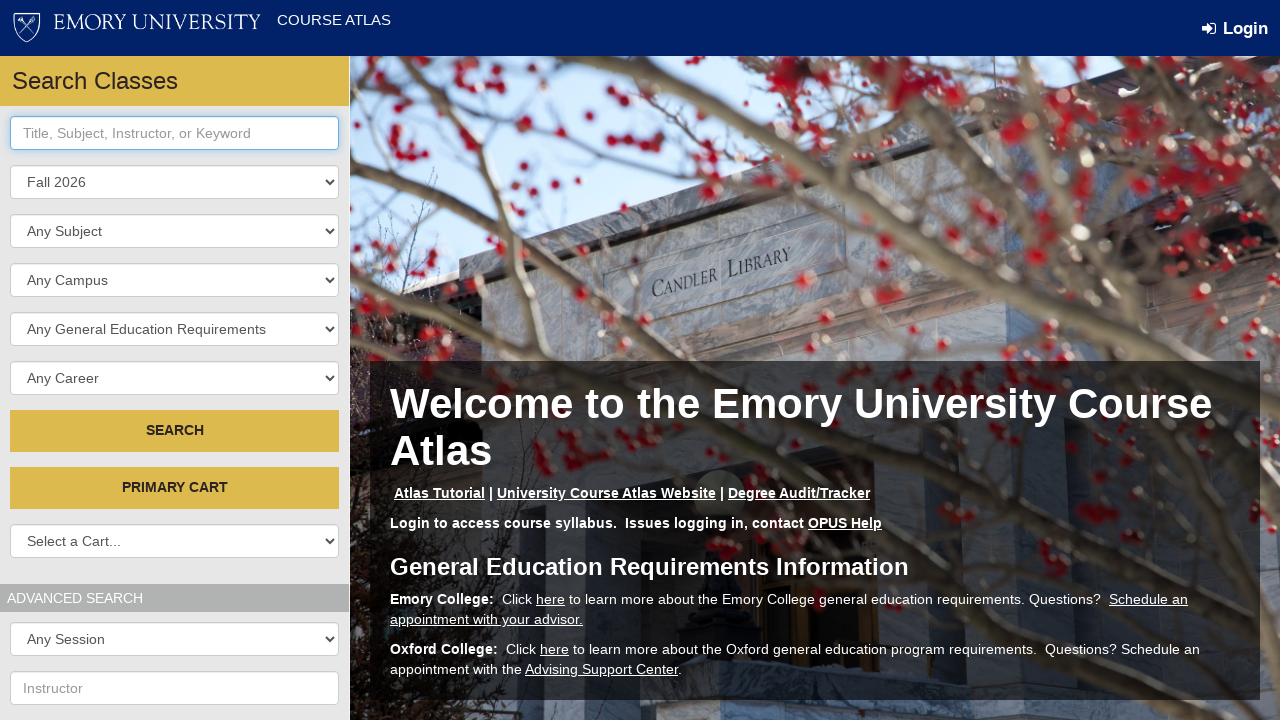

Cleared search box on #crit-keyword
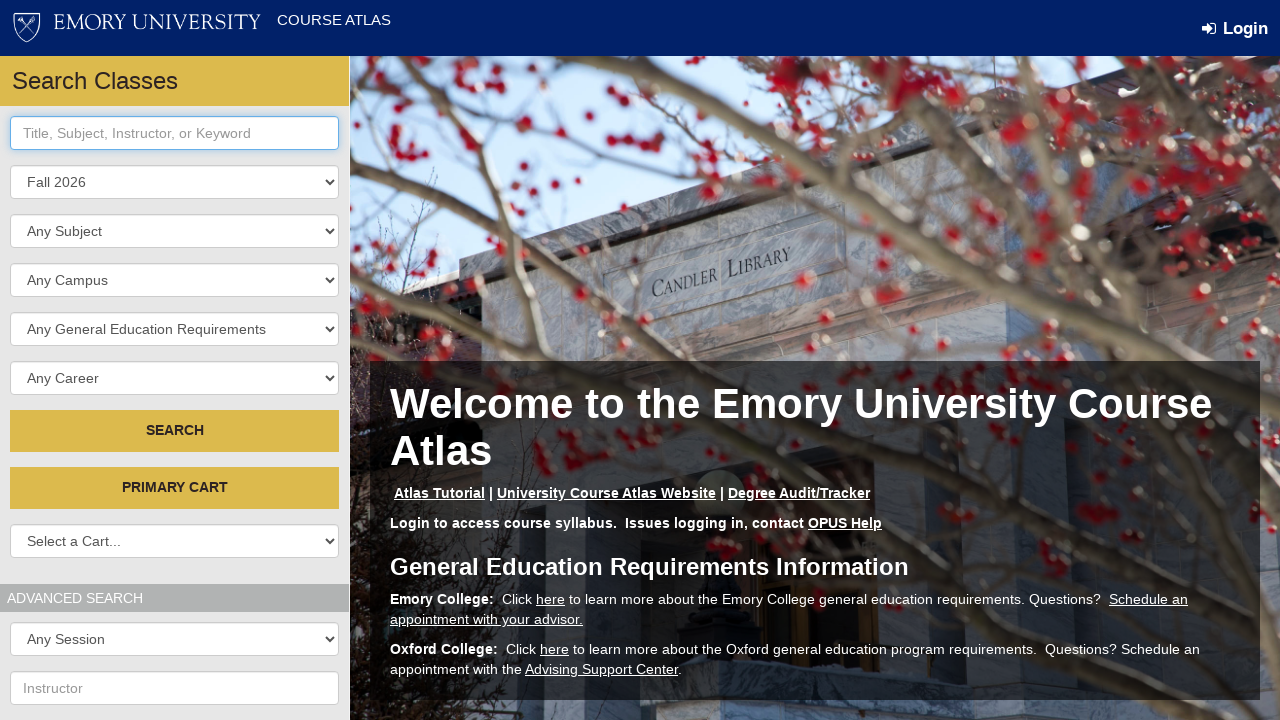

Clicked on search box at (174, 133) on #crit-keyword
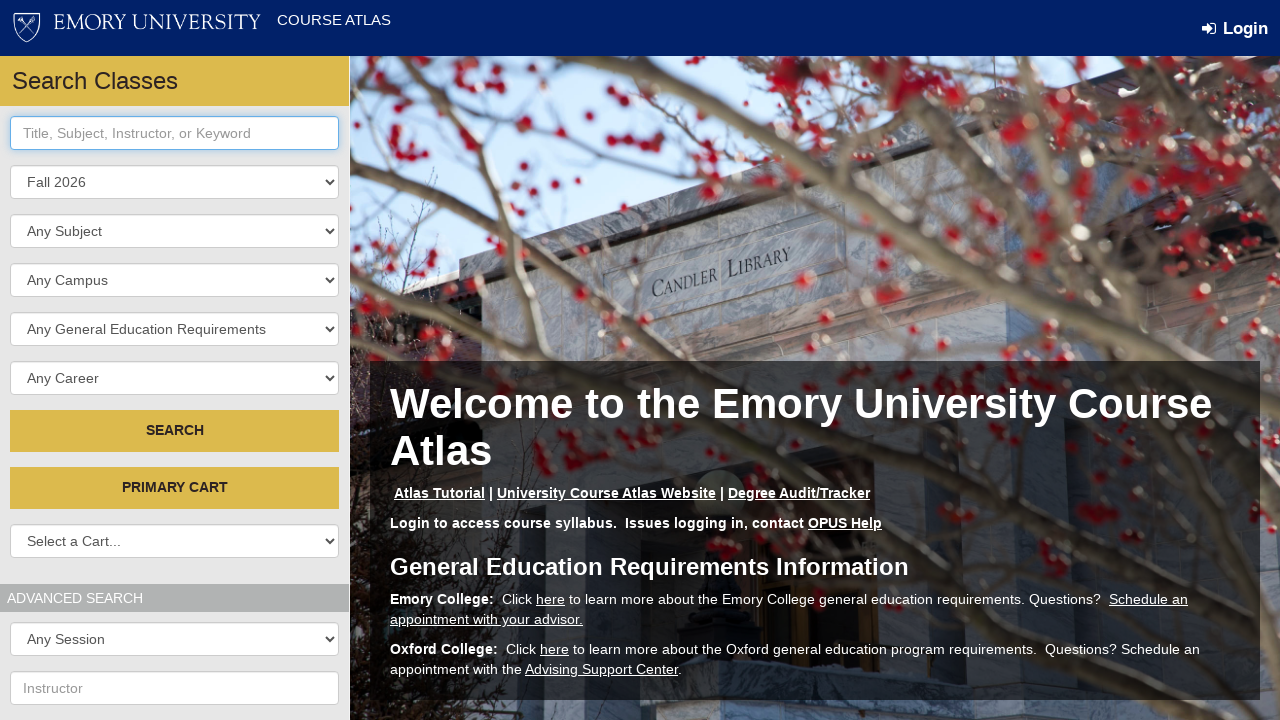

Filled search box with 'artificial intelligence' on #crit-keyword
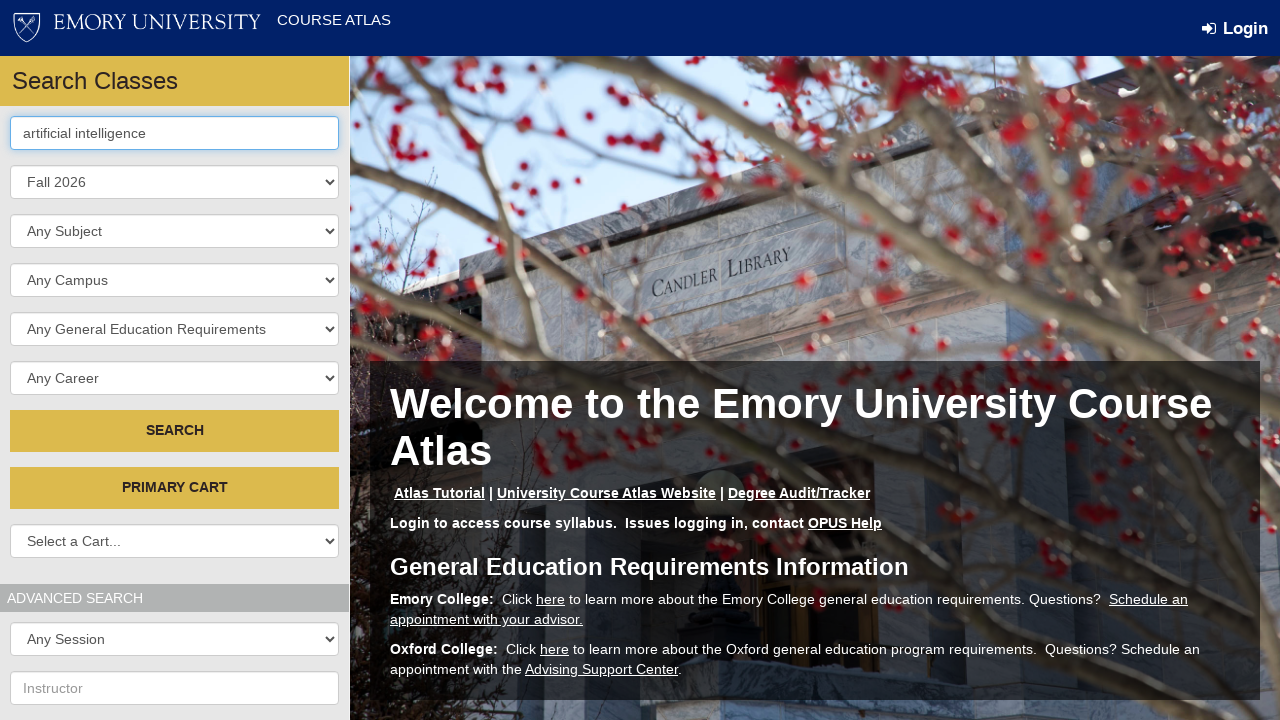

Submitted search for 'artificial intelligence' by pressing Enter on #crit-keyword
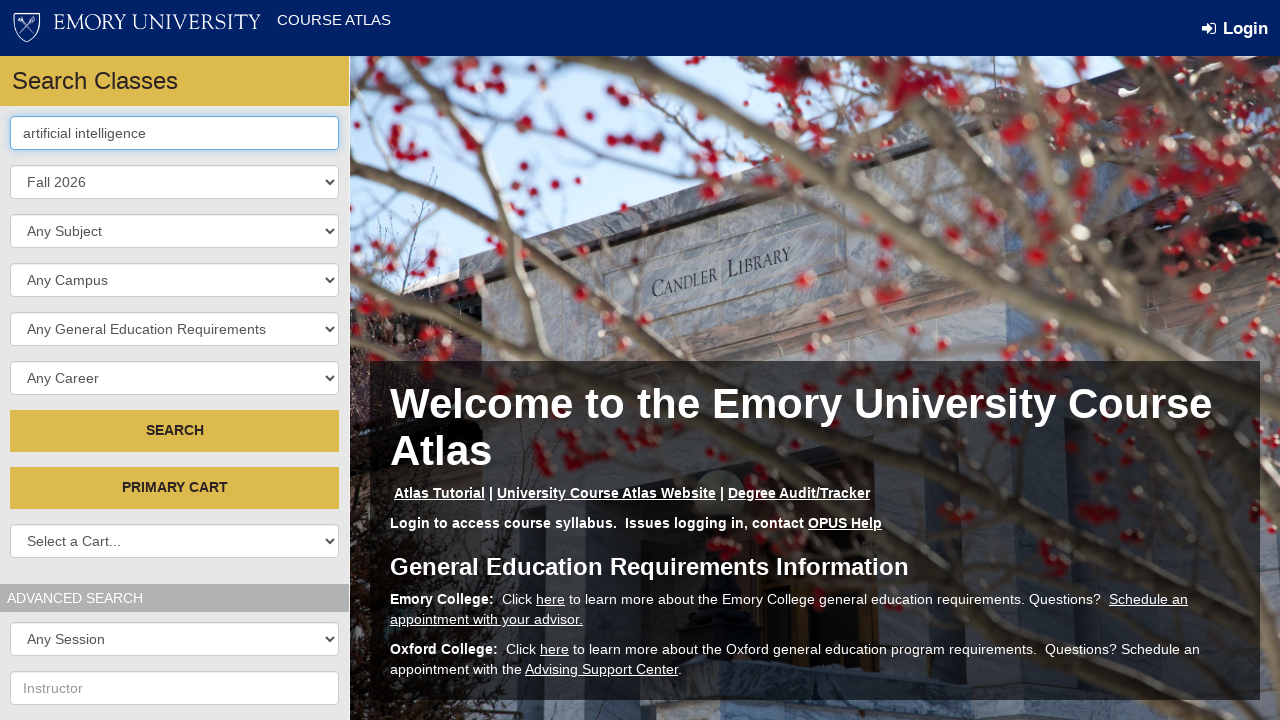

Search results loaded for 'artificial intelligence'
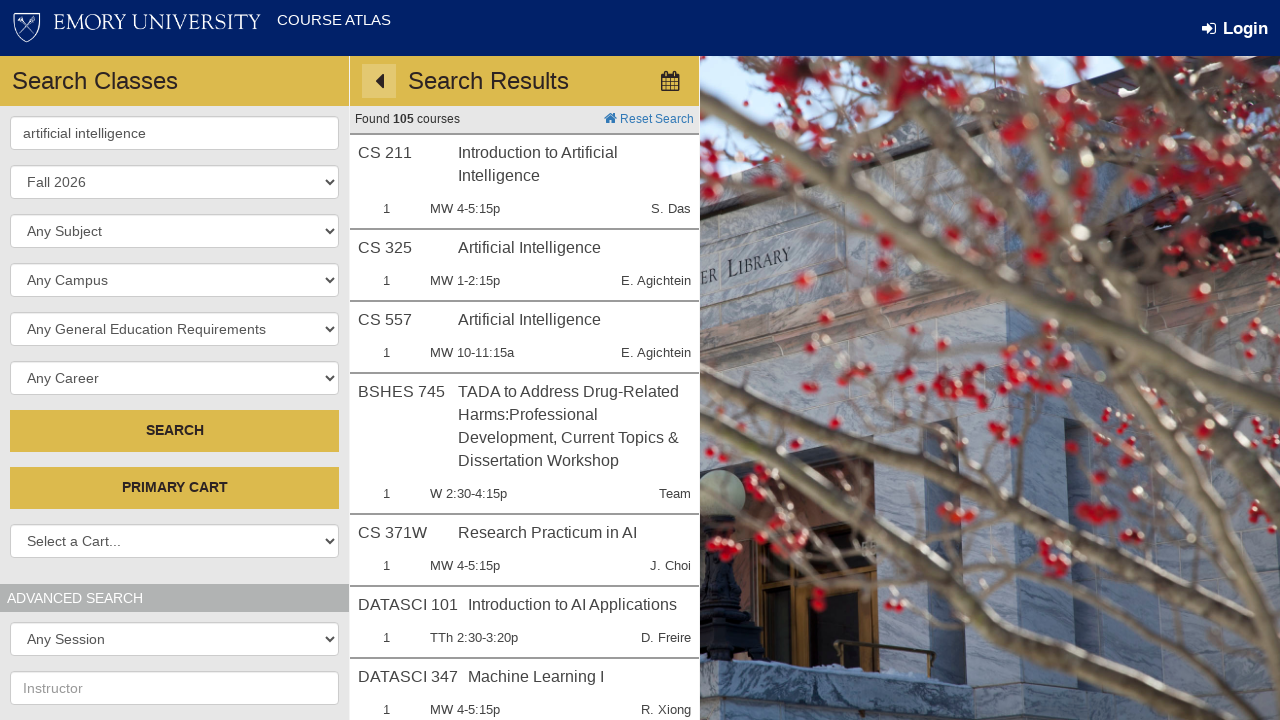

Search box became visible
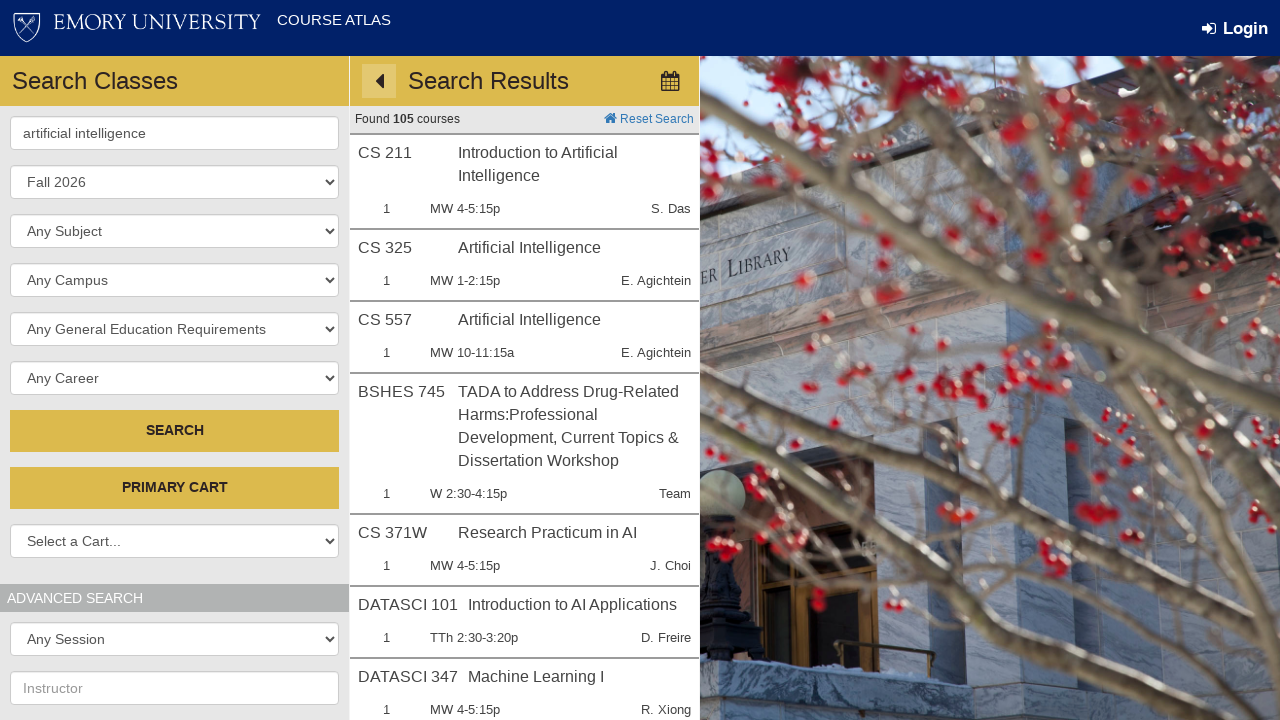

Cleared search box on #crit-keyword
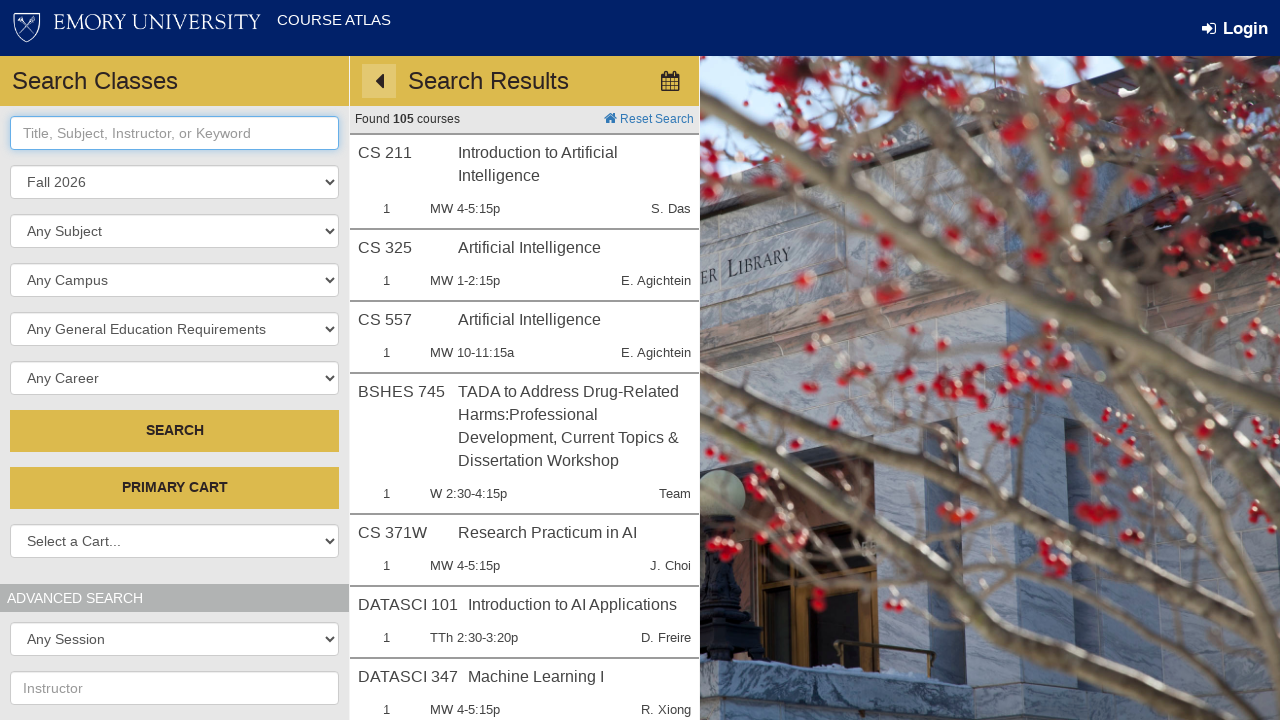

Clicked on search box at (174, 133) on #crit-keyword
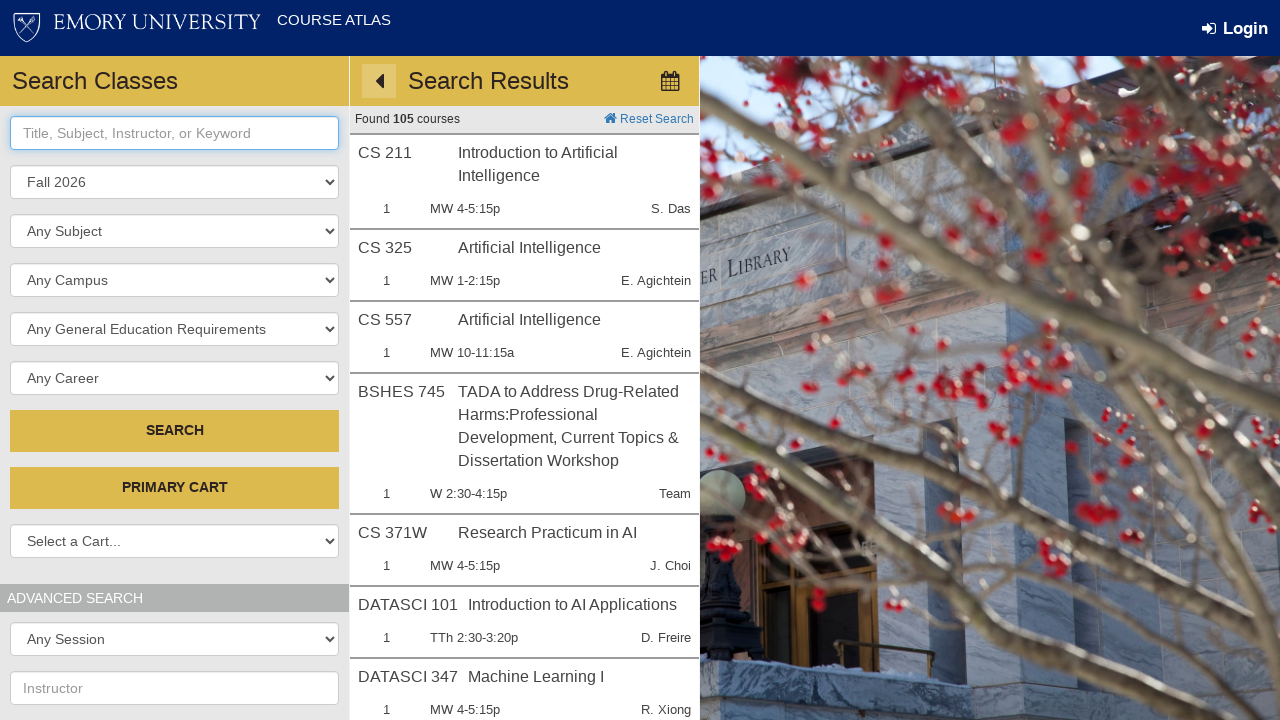

Filled search box with 'machine learning' on #crit-keyword
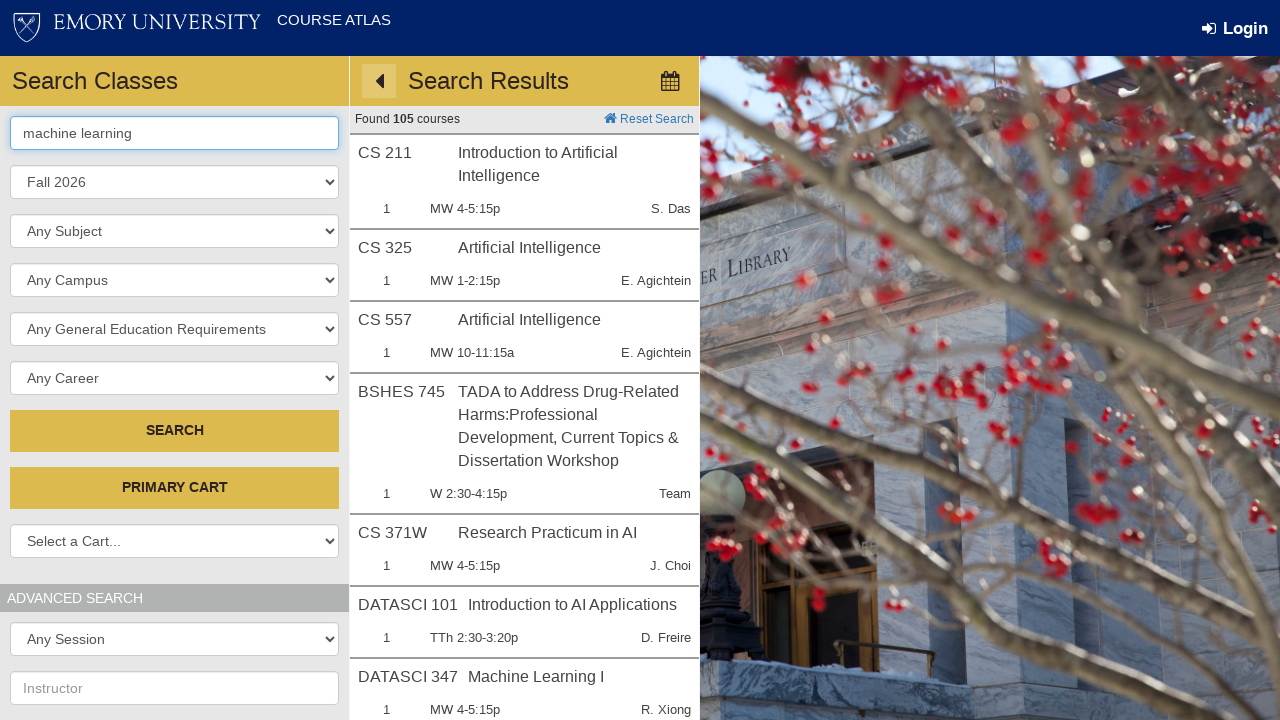

Submitted search for 'machine learning' by pressing Enter on #crit-keyword
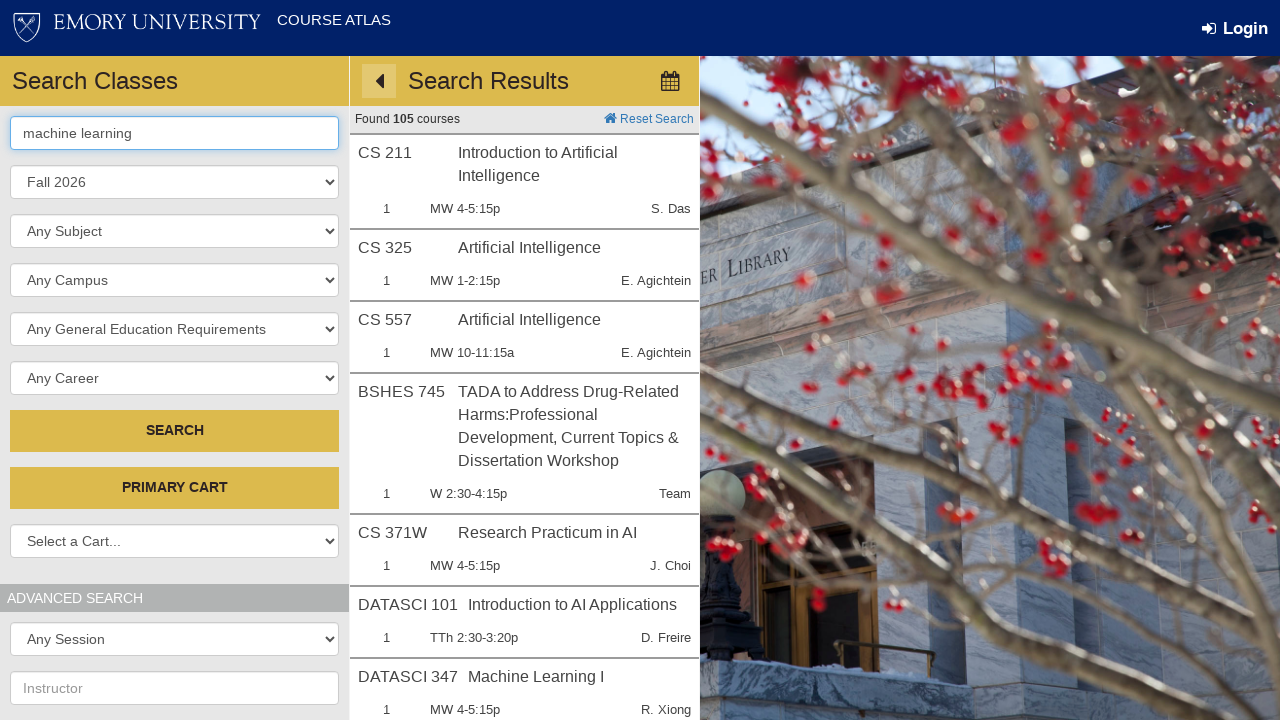

Search results loaded for 'machine learning'
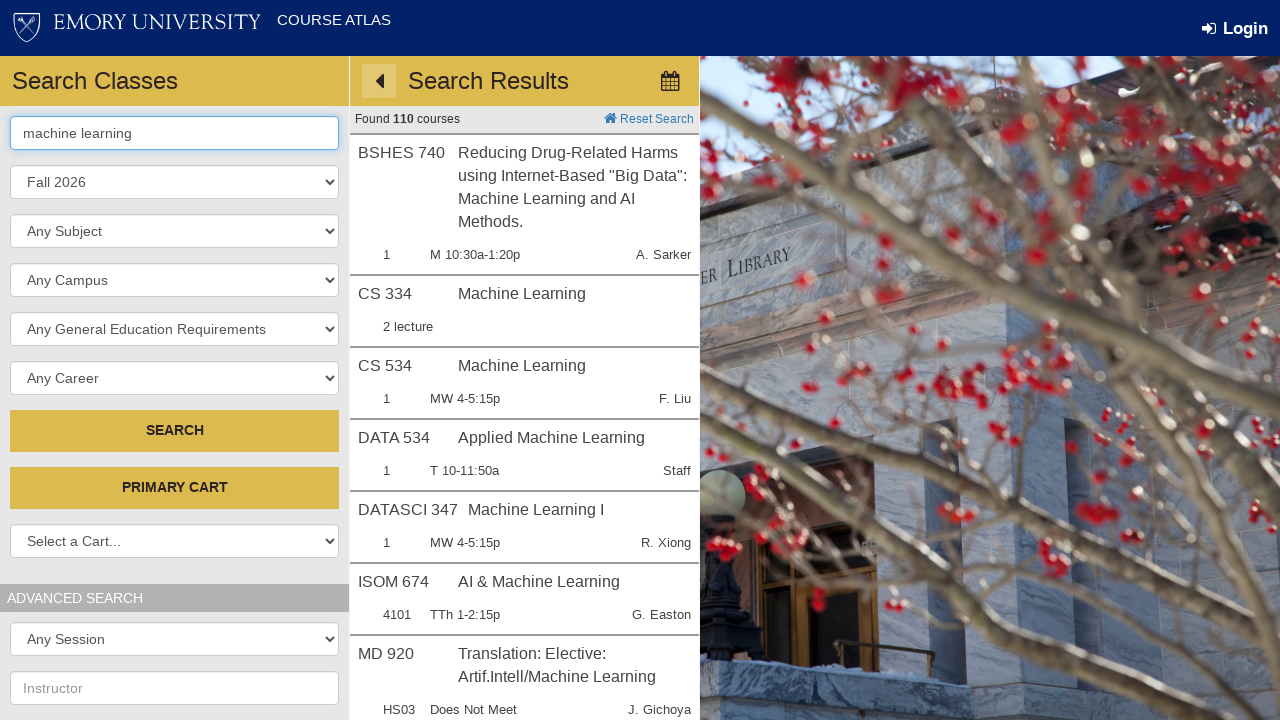

Search box became visible
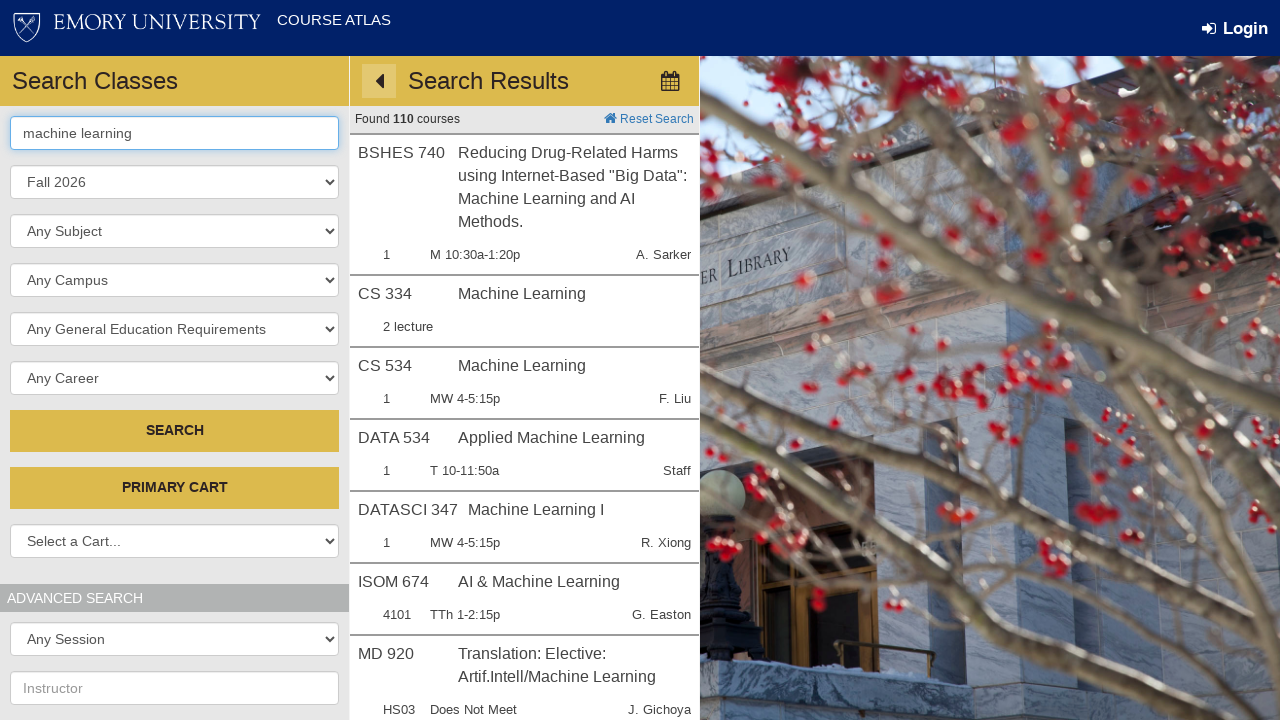

Cleared search box on #crit-keyword
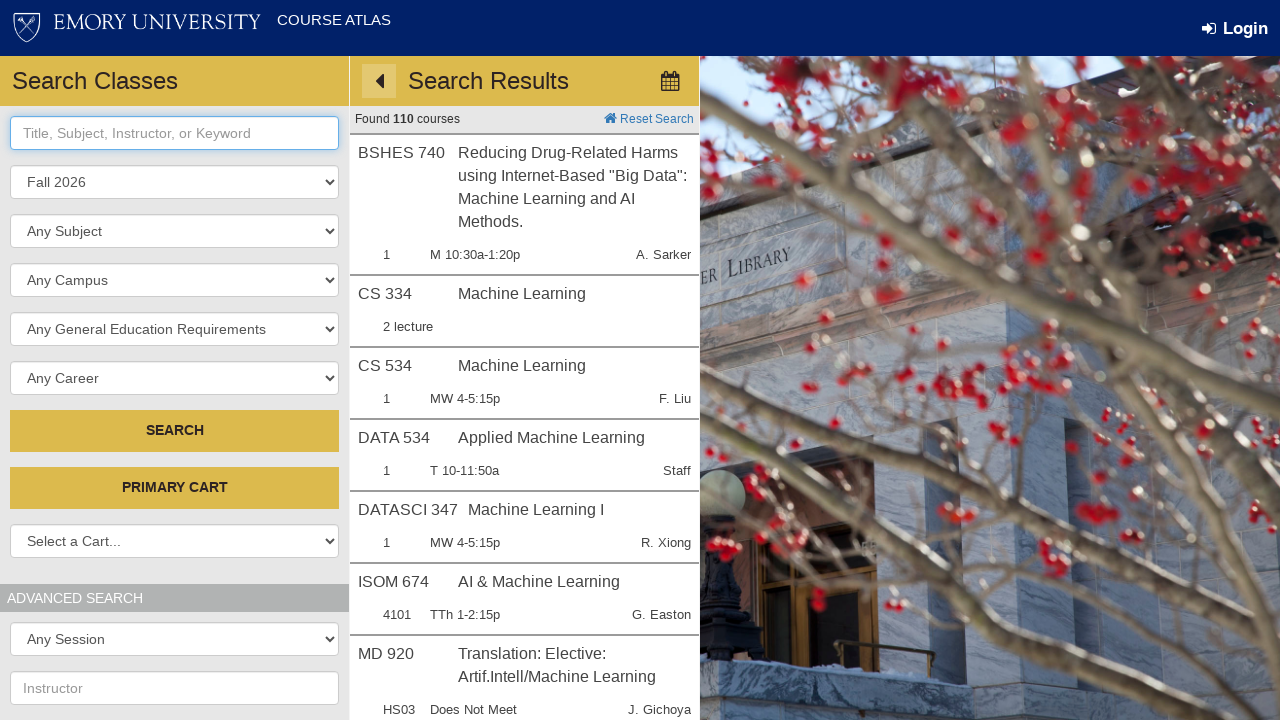

Clicked on search box at (174, 133) on #crit-keyword
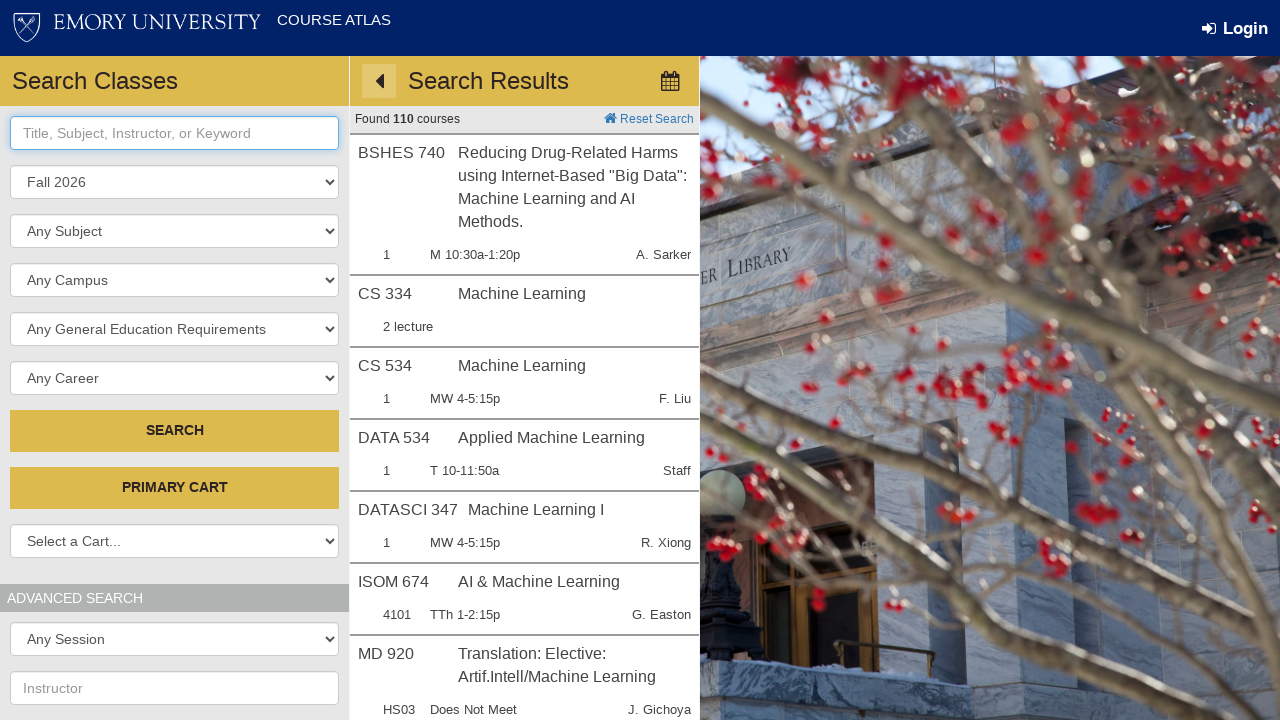

Filled search box with 'neural networks' on #crit-keyword
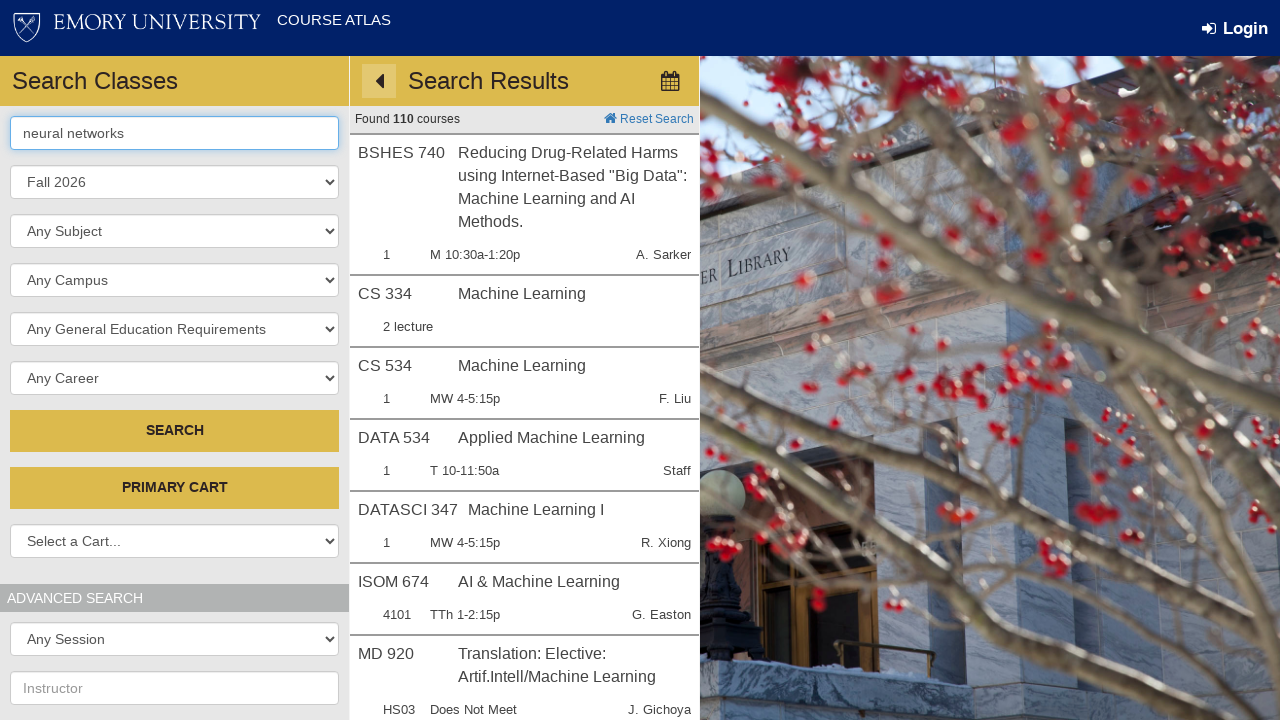

Submitted search for 'neural networks' by pressing Enter on #crit-keyword
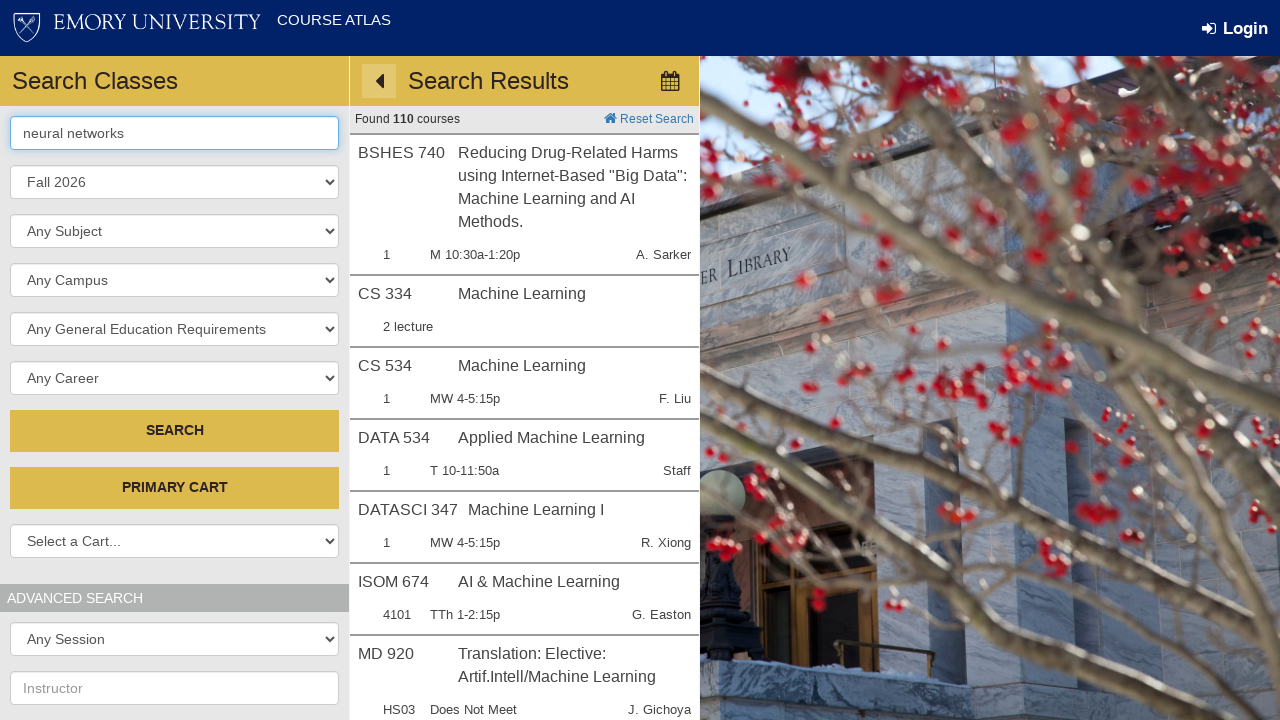

Search results loaded for 'neural networks'
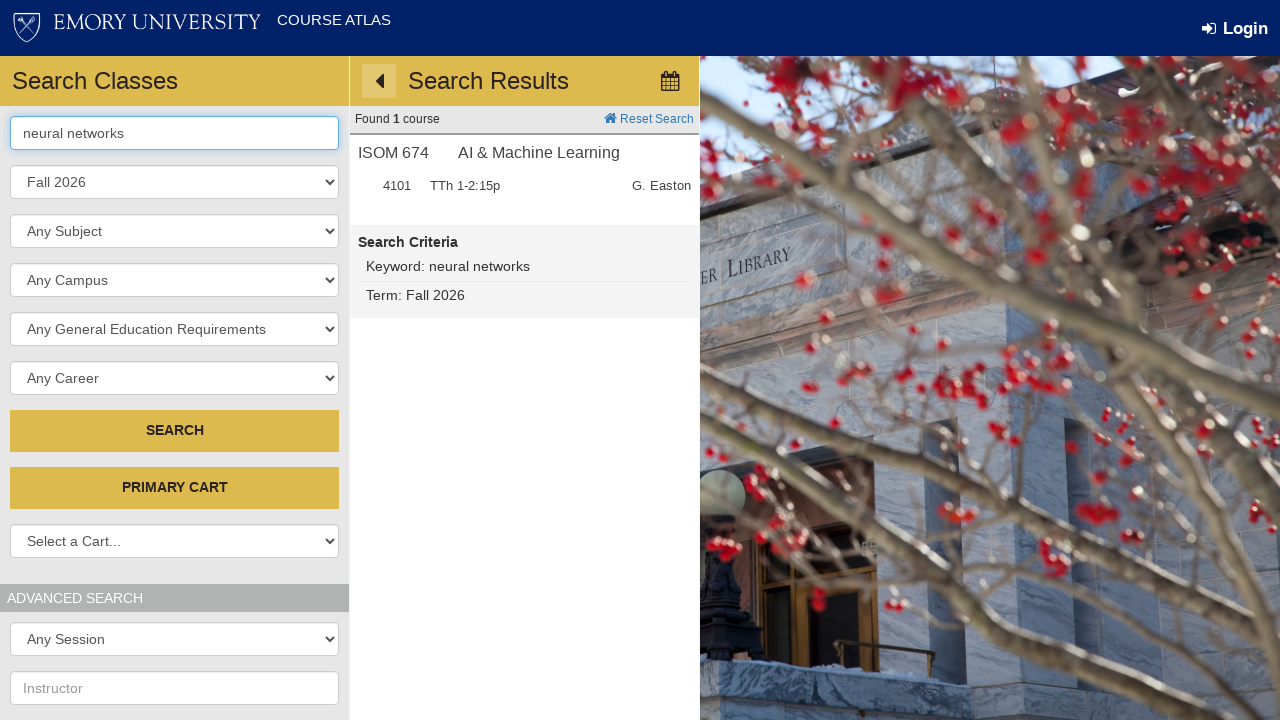

Search box became visible
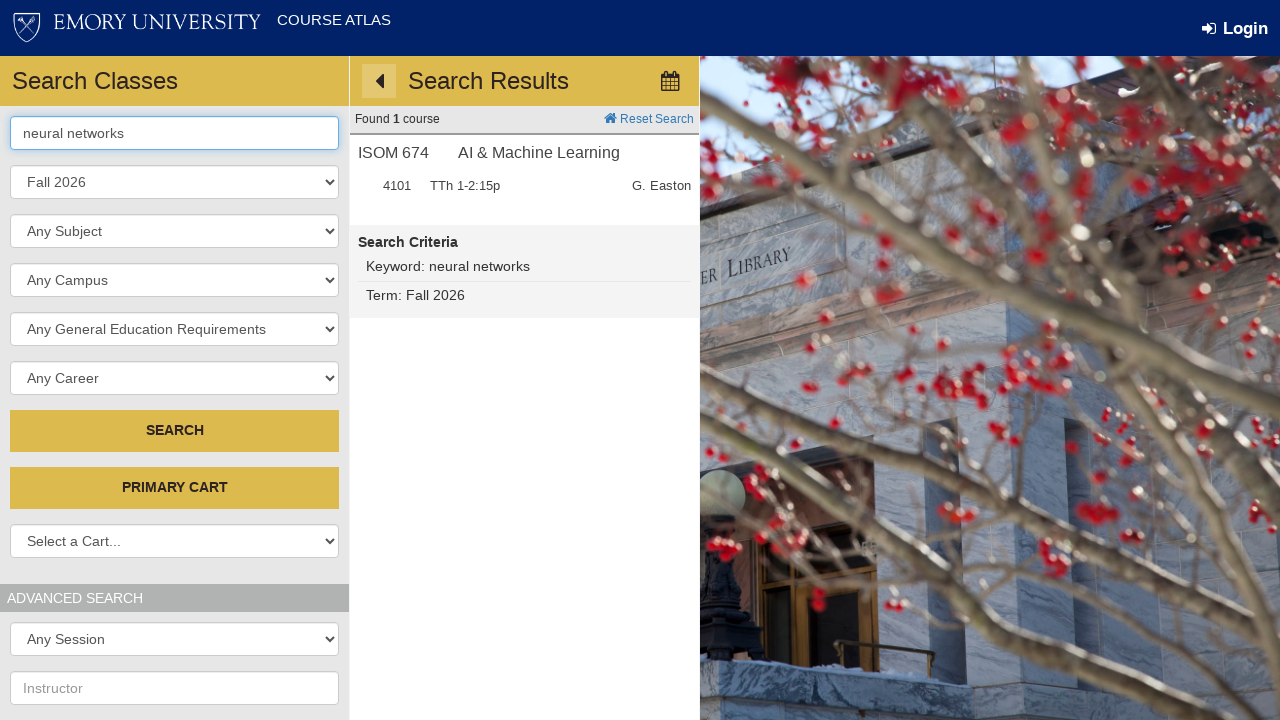

Cleared search box on #crit-keyword
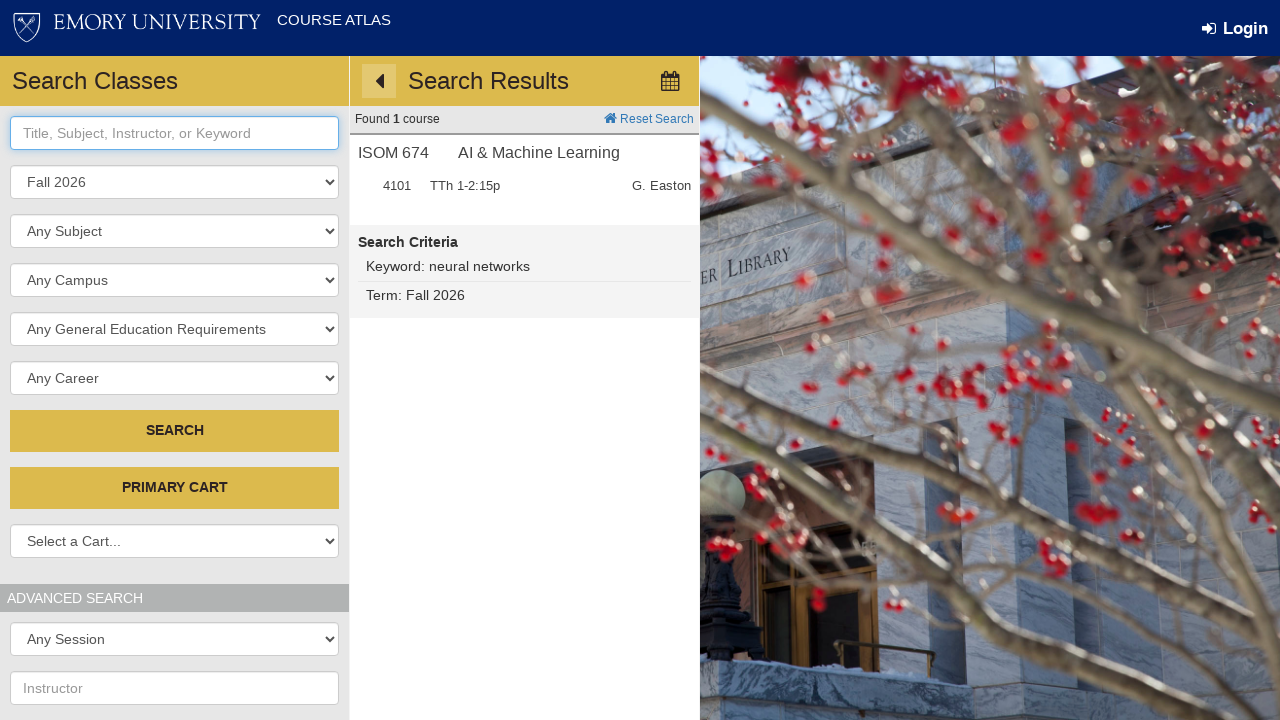

Clicked on search box at (174, 133) on #crit-keyword
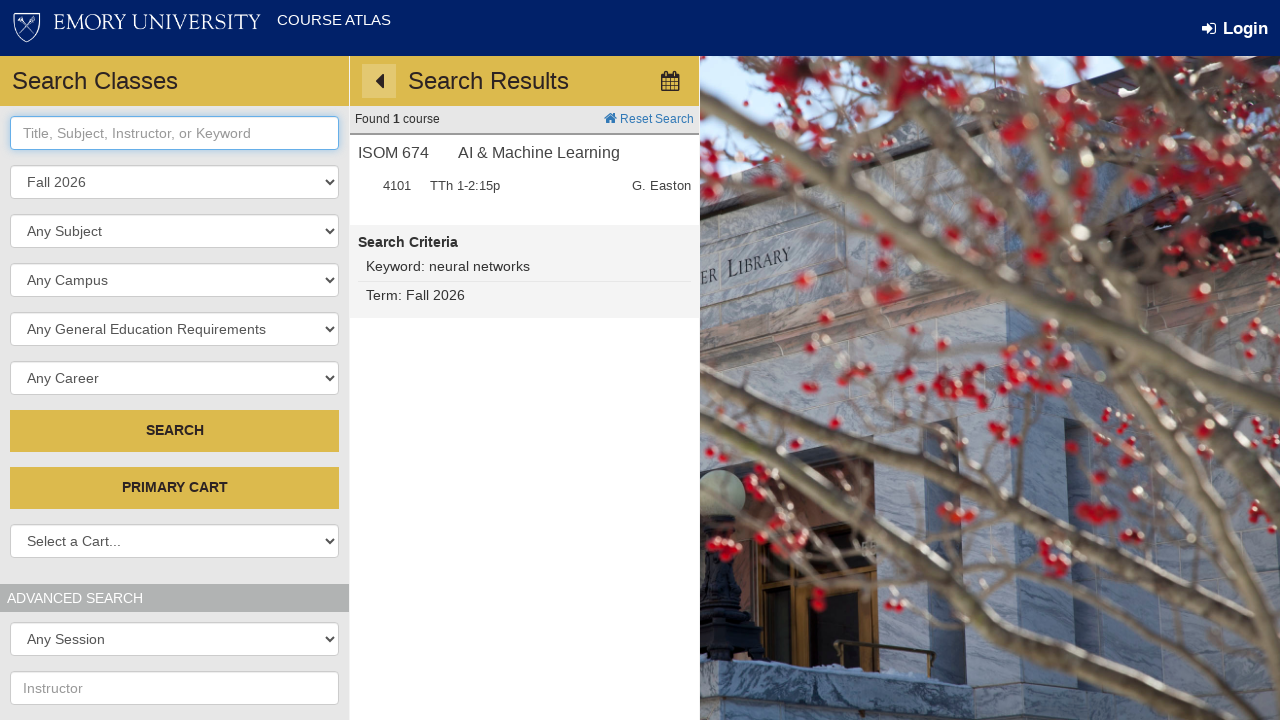

Filled search box with 'data science' on #crit-keyword
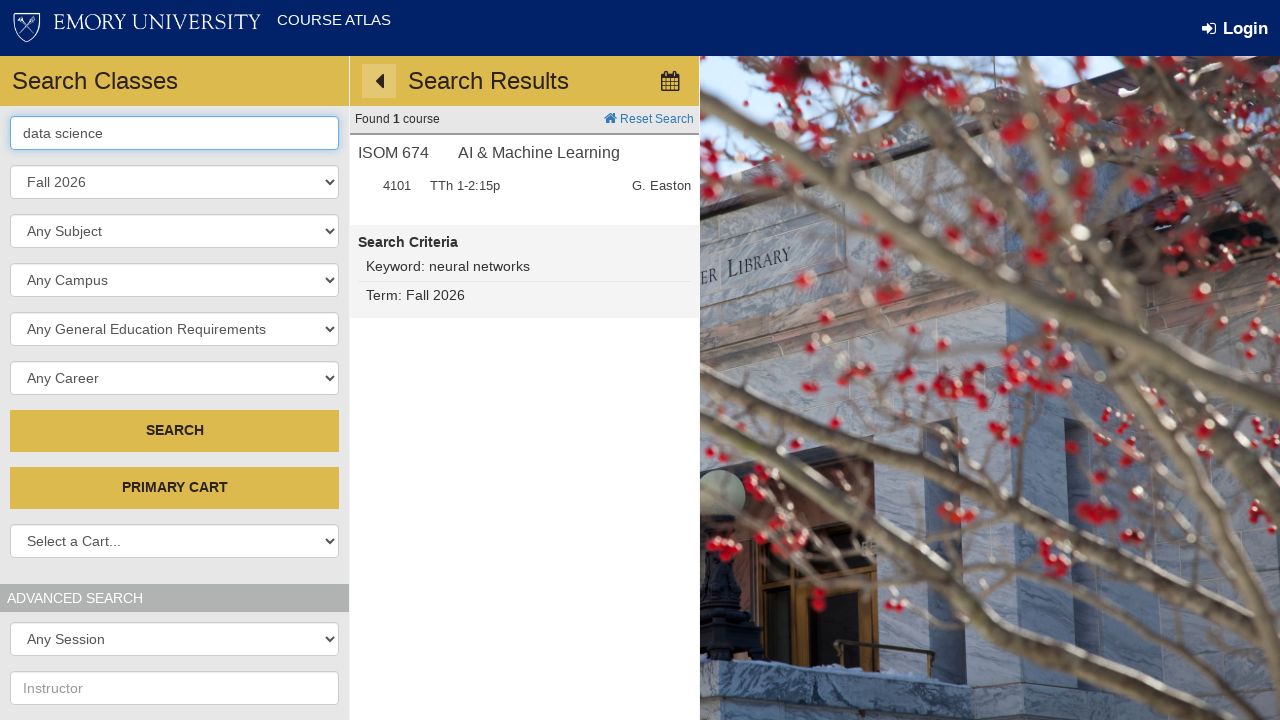

Submitted search for 'data science' by pressing Enter on #crit-keyword
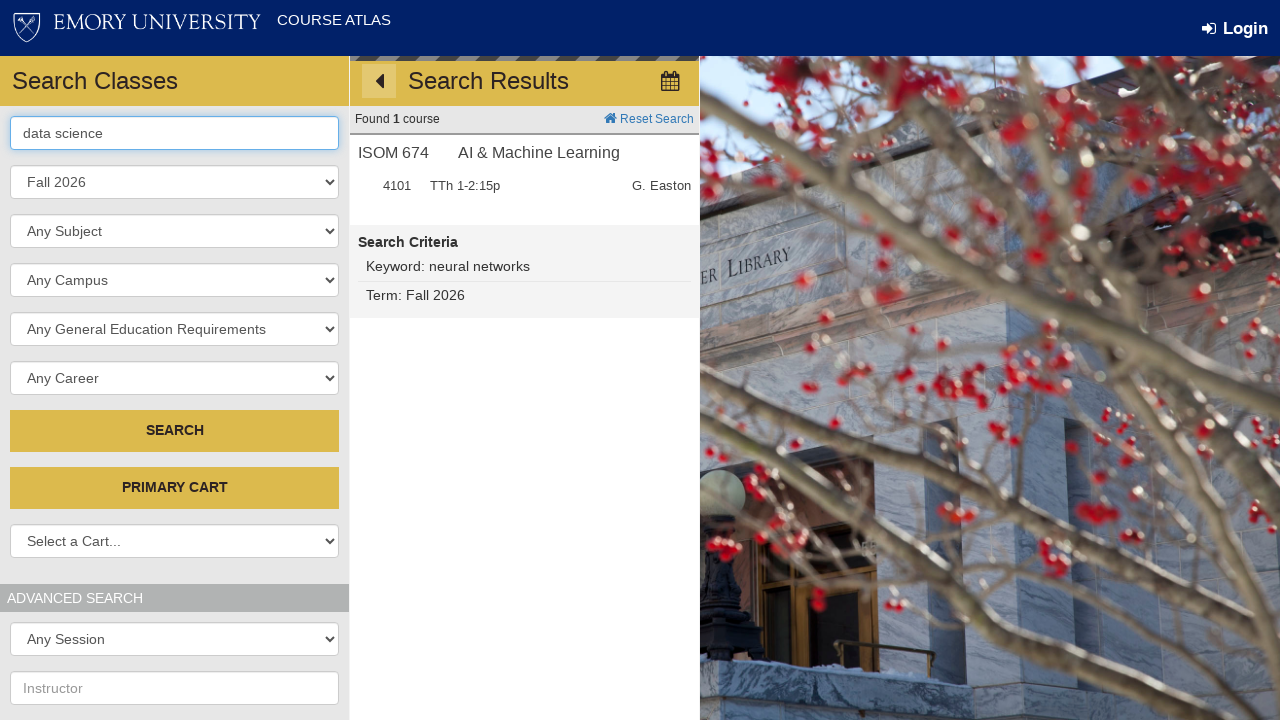

Search results loaded for 'data science'
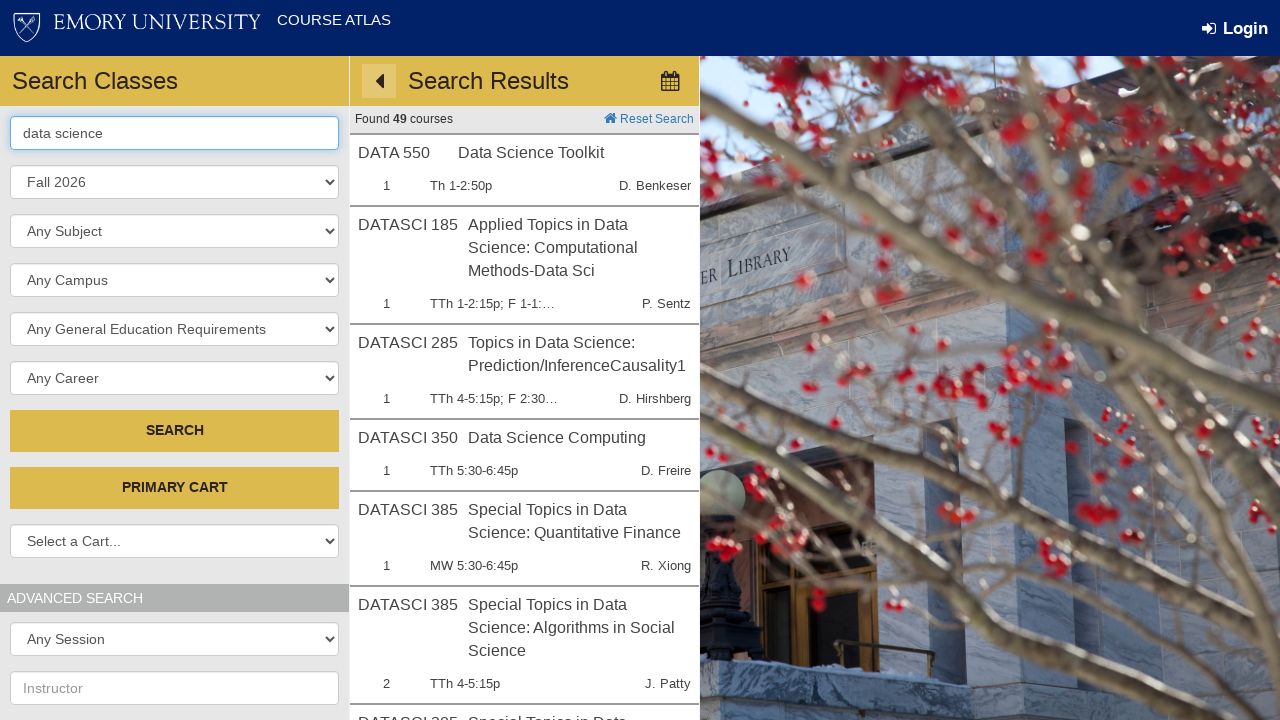

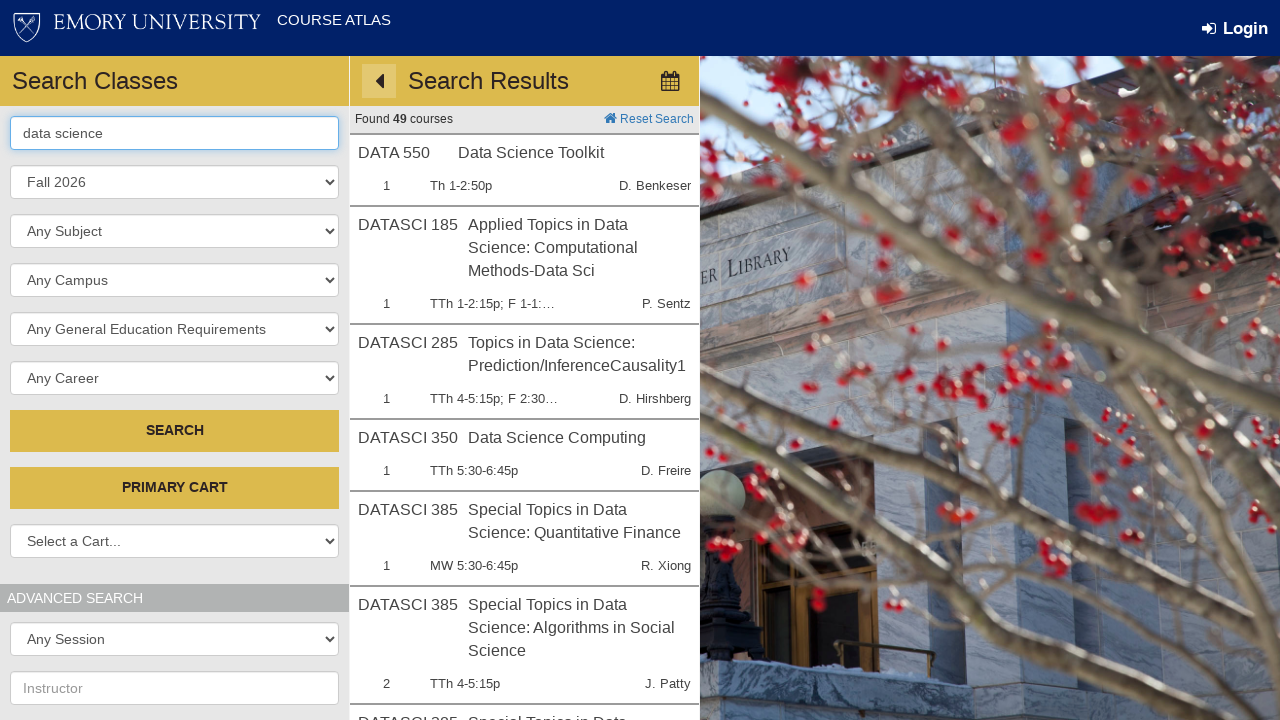